Navigates to the Playwright documentation homepage and clicks the Search button to open the search dialog.

Starting URL: https://playwright.dev

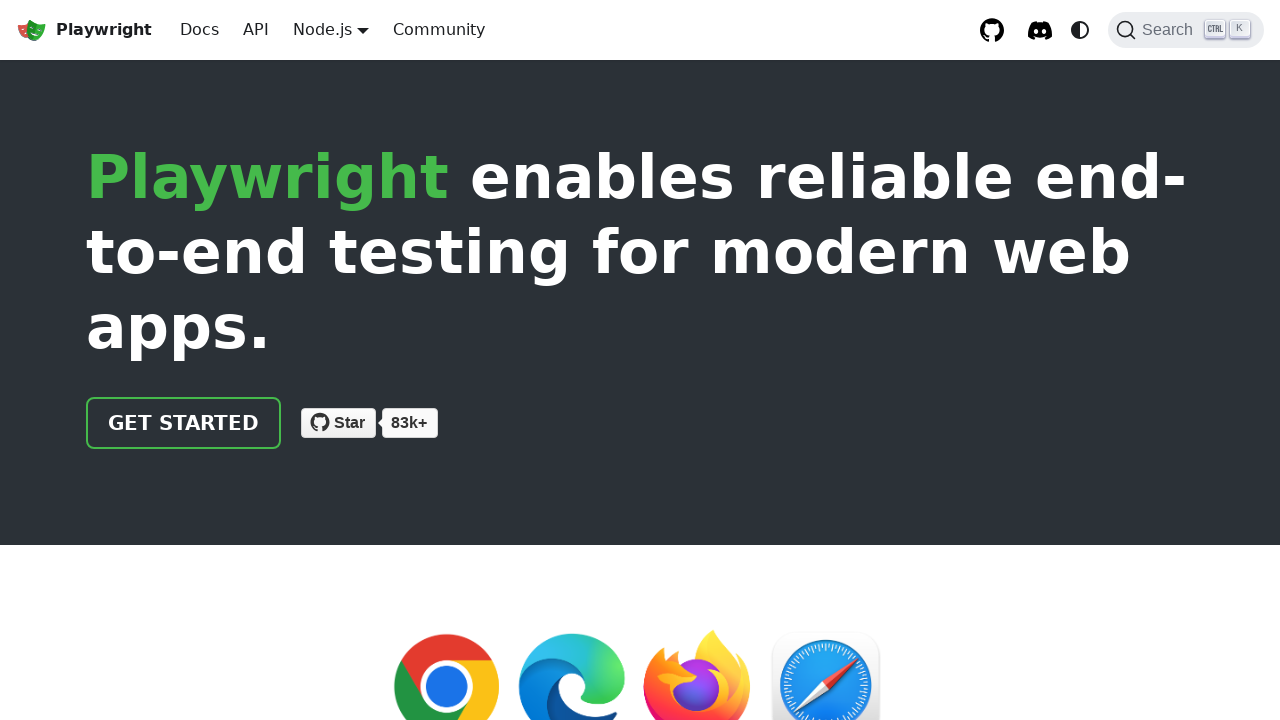

Clicked Search button to open search dialog at (1186, 30) on internal:role=button[name="Search"i]
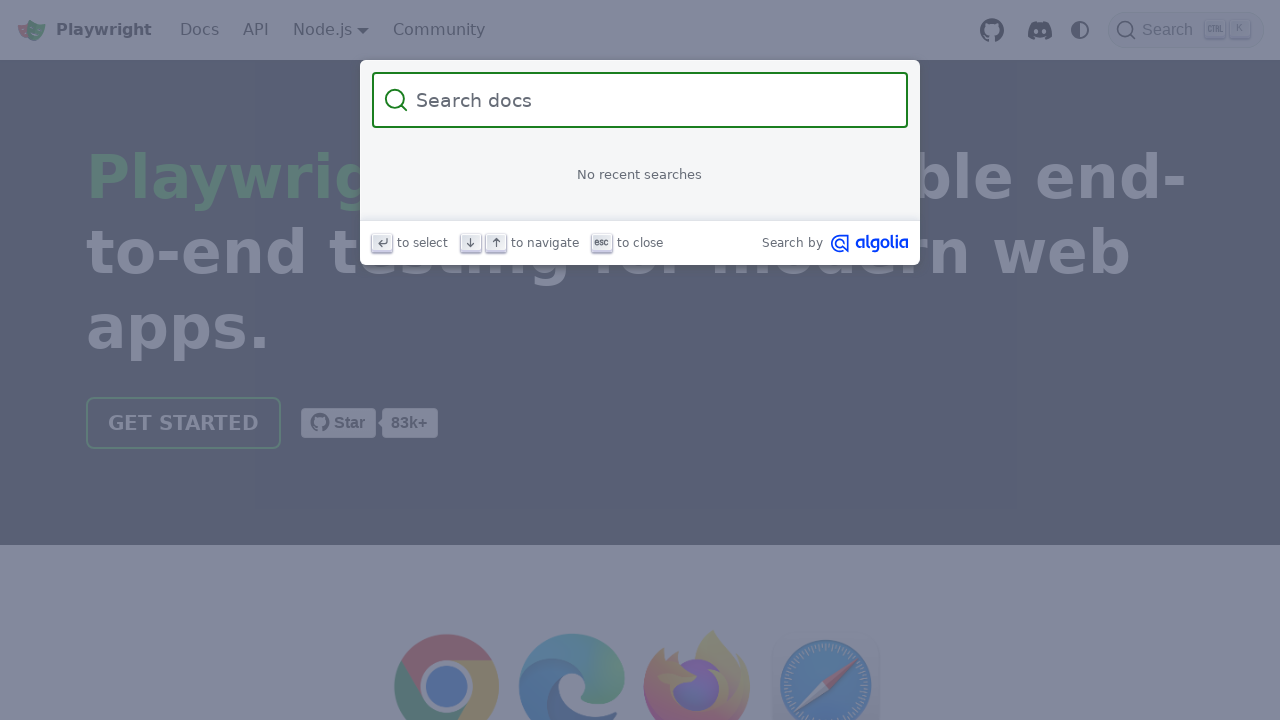

Waited 500ms for search dialog to appear
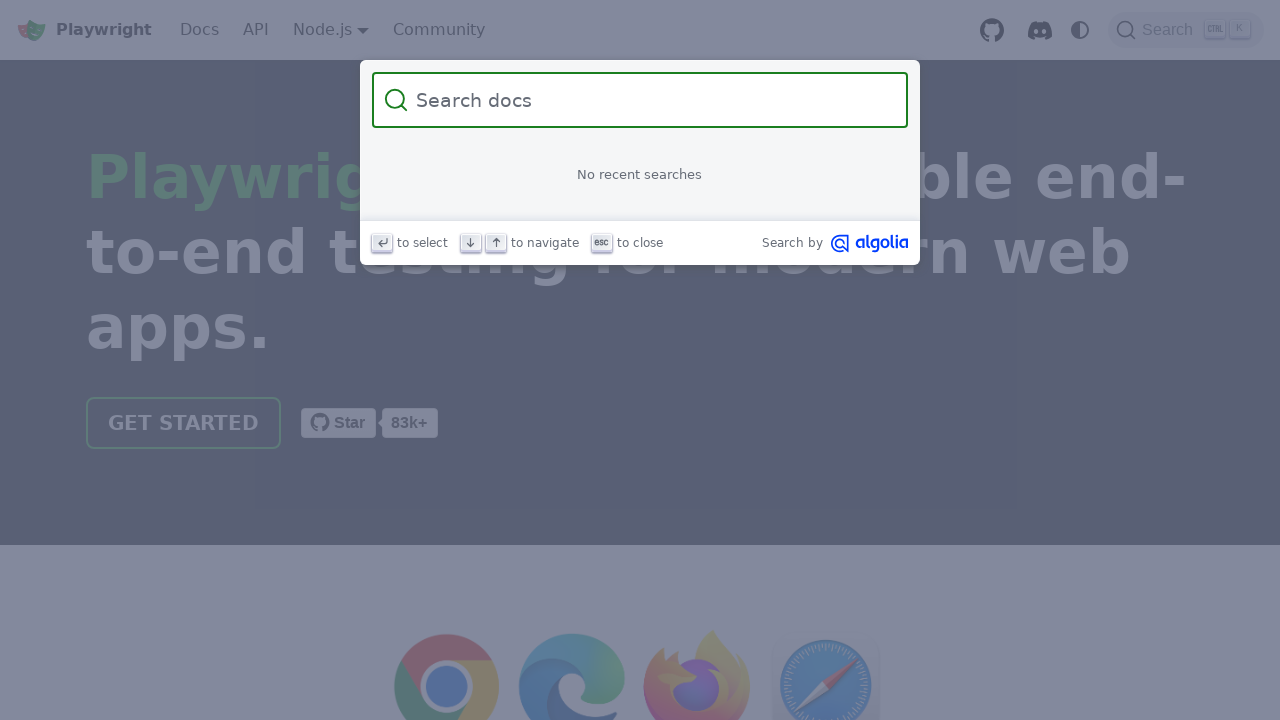

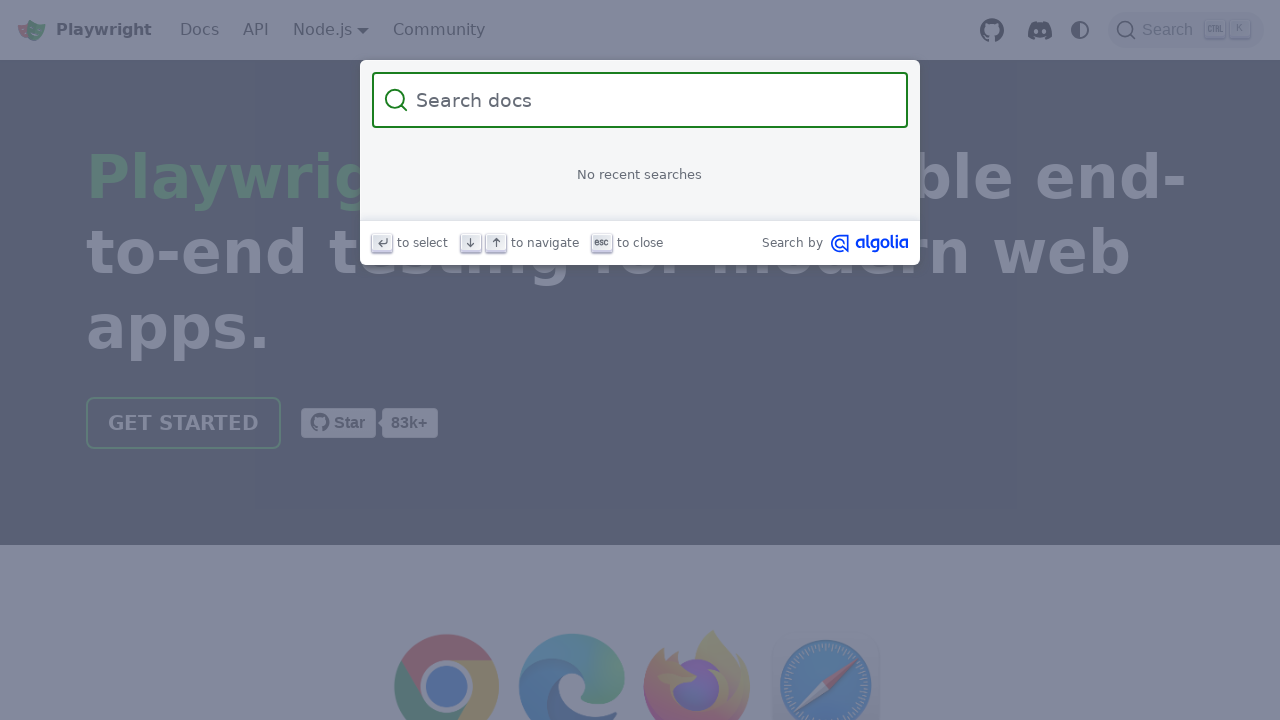